Tests modal dialog functionality by opening a modal and then closing it using JavaScript executor

Starting URL: http://formy-project.herokuapp.com/modal

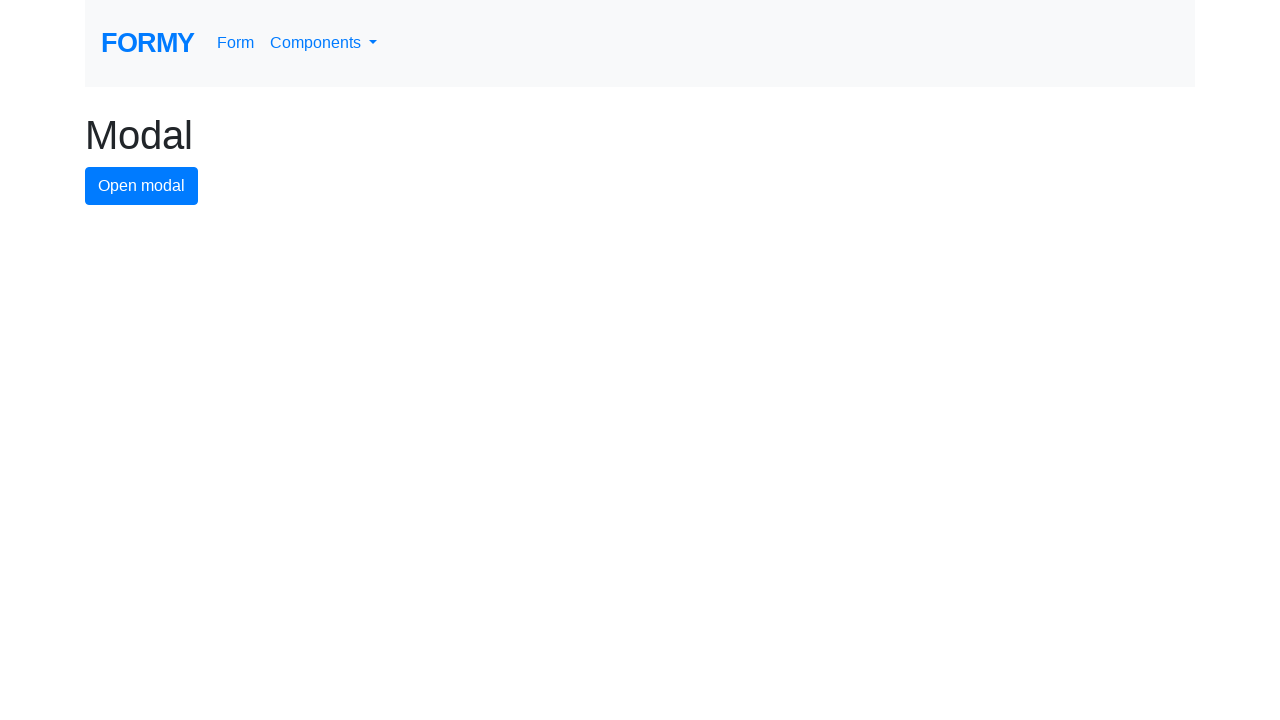

Clicked modal button to open modal dialog at (142, 186) on #modal-button
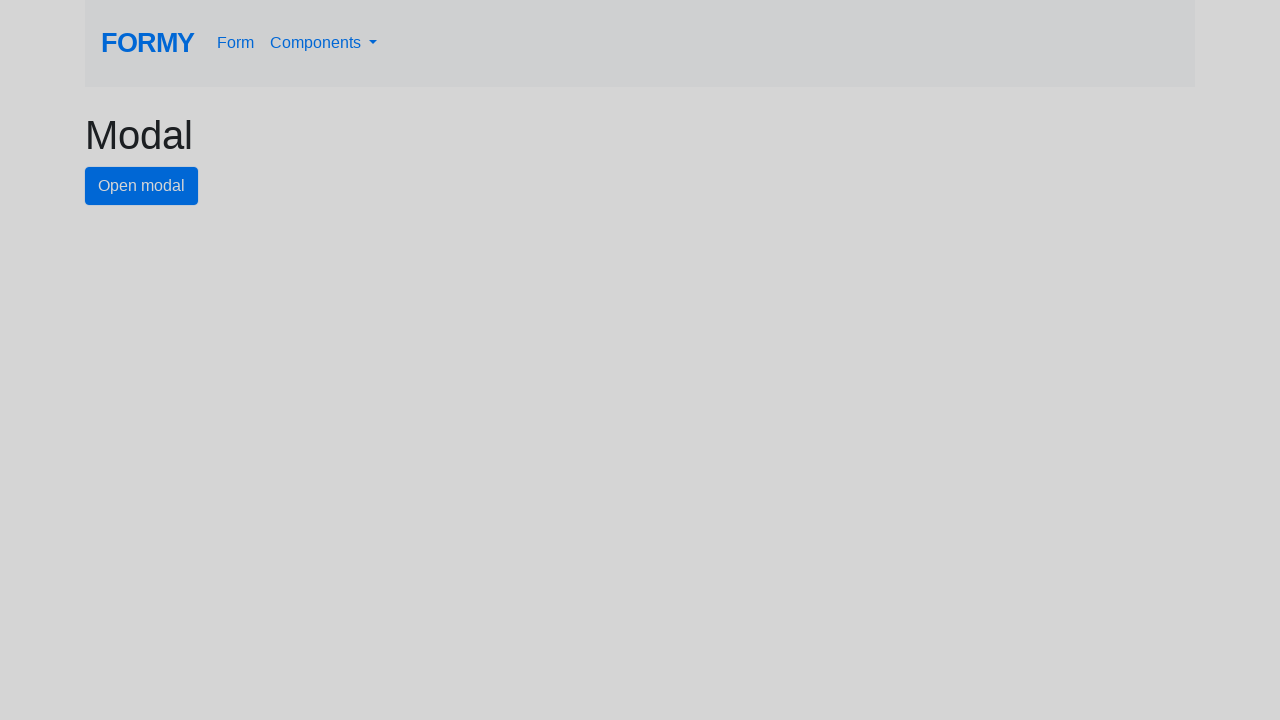

Modal dialog opened and close button is visible
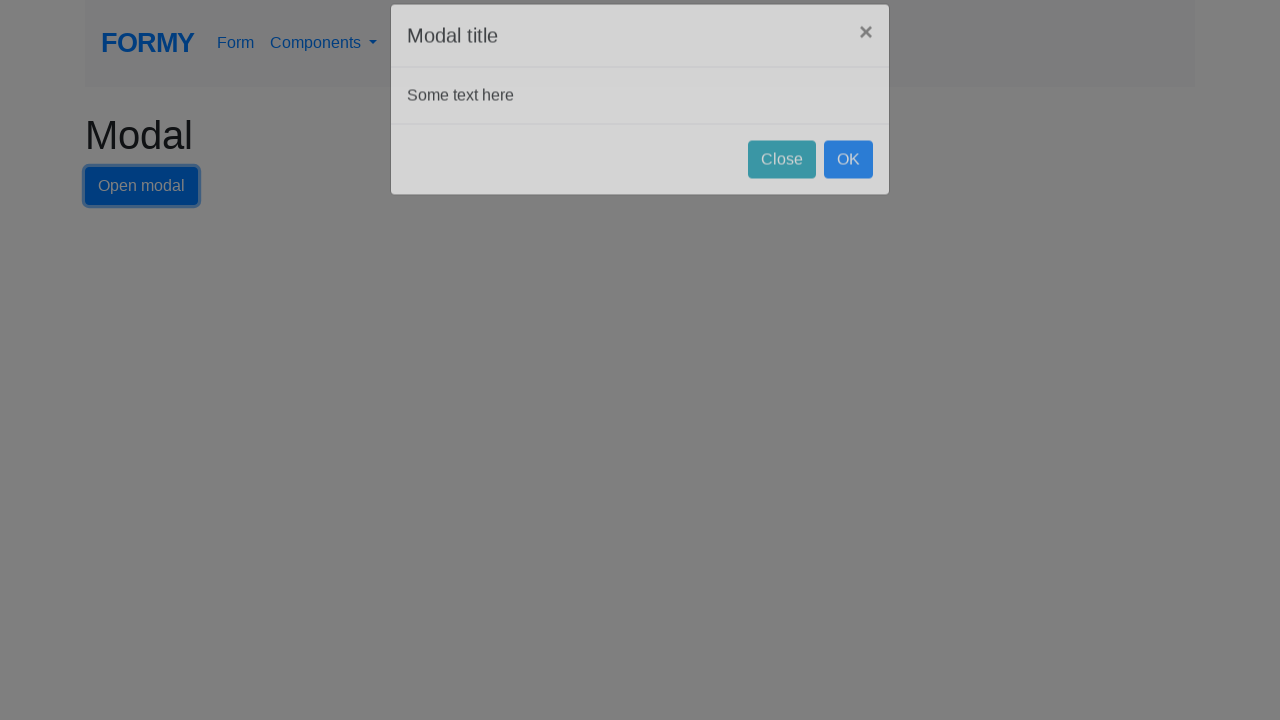

Closed modal dialog using JavaScript executor
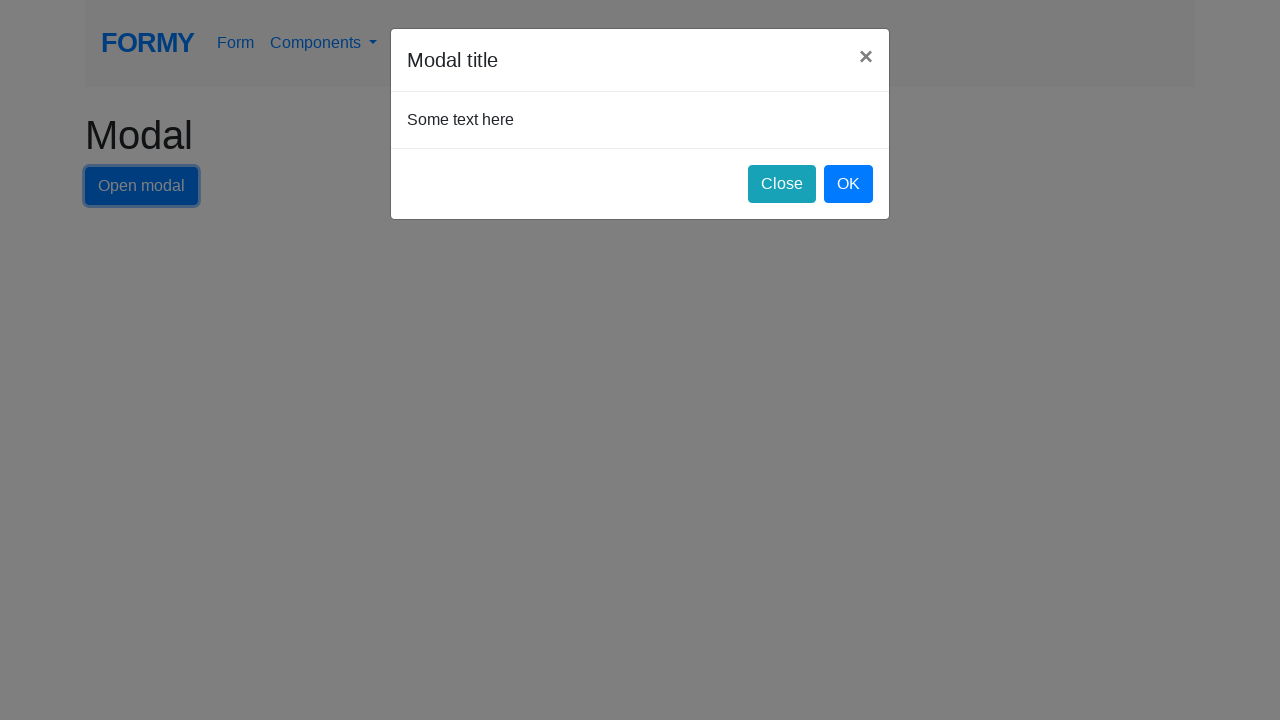

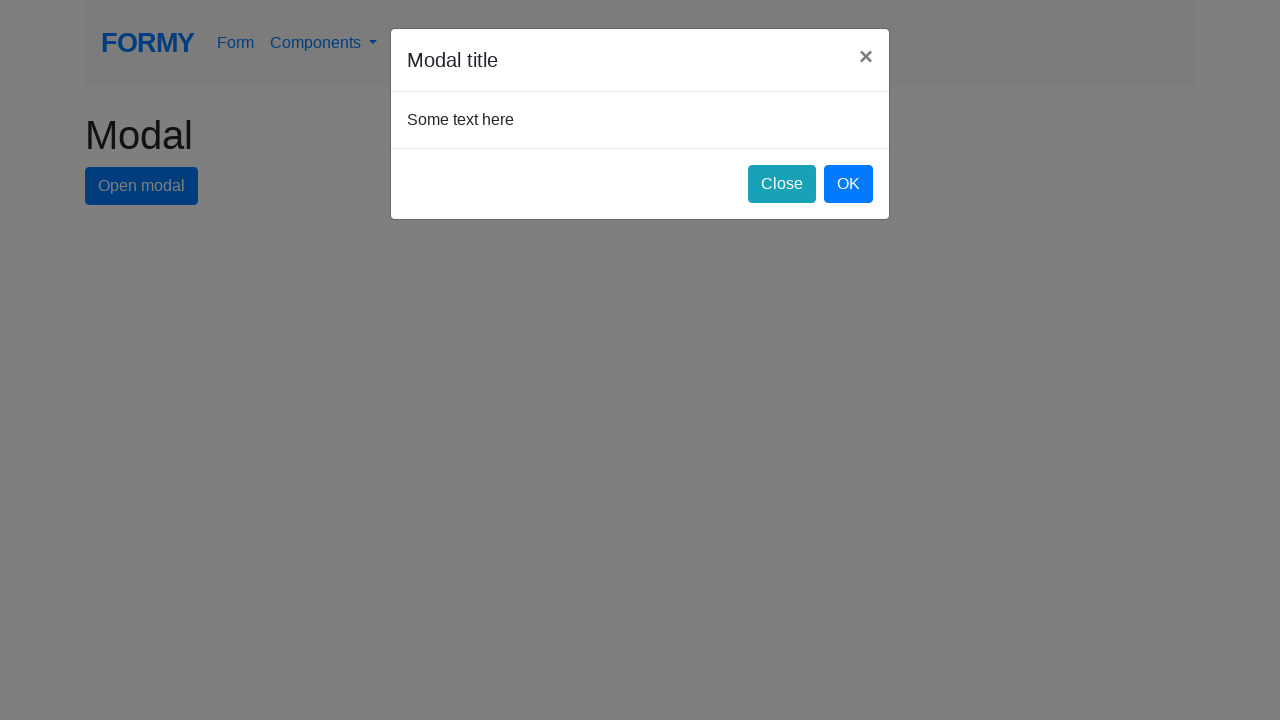